Tests radio button functionality by clicking radio buttons and verifying their selection states

Starting URL: https://www.leafground.com/radio.xhtml

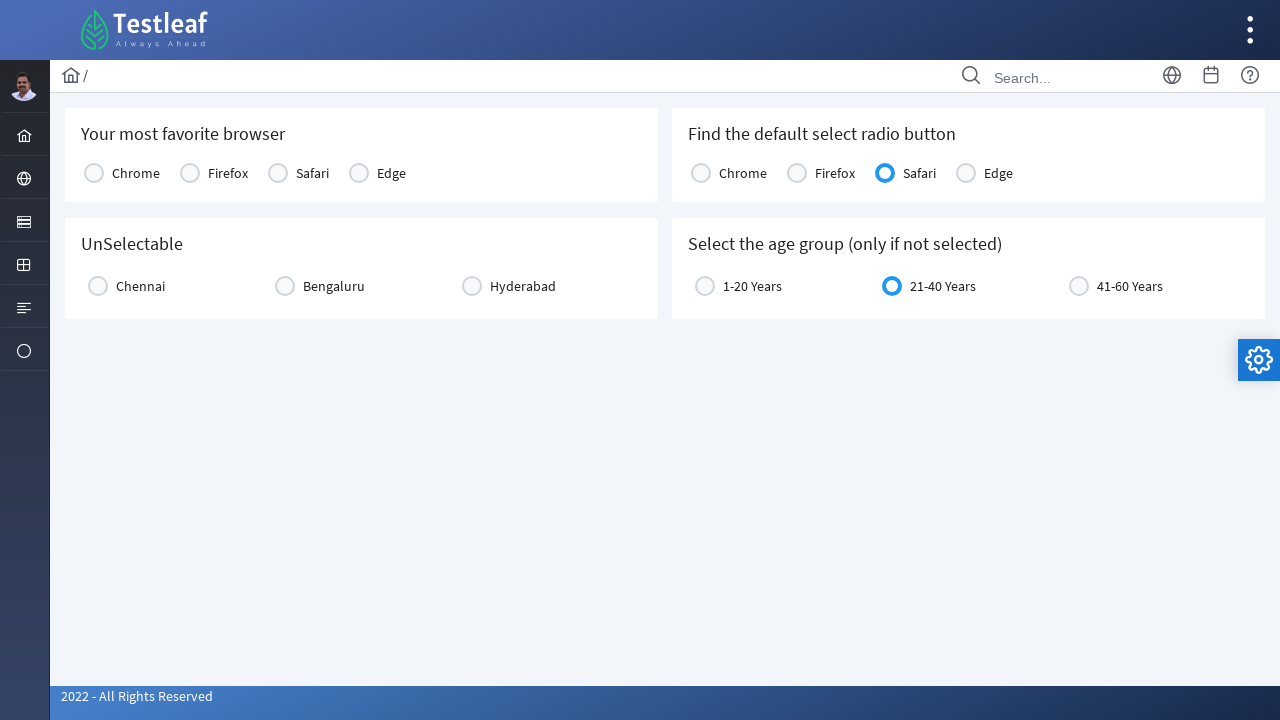

Clicked on Chrome radio button at (136, 173) on xpath=(//label[text()='Chrome'])[1]
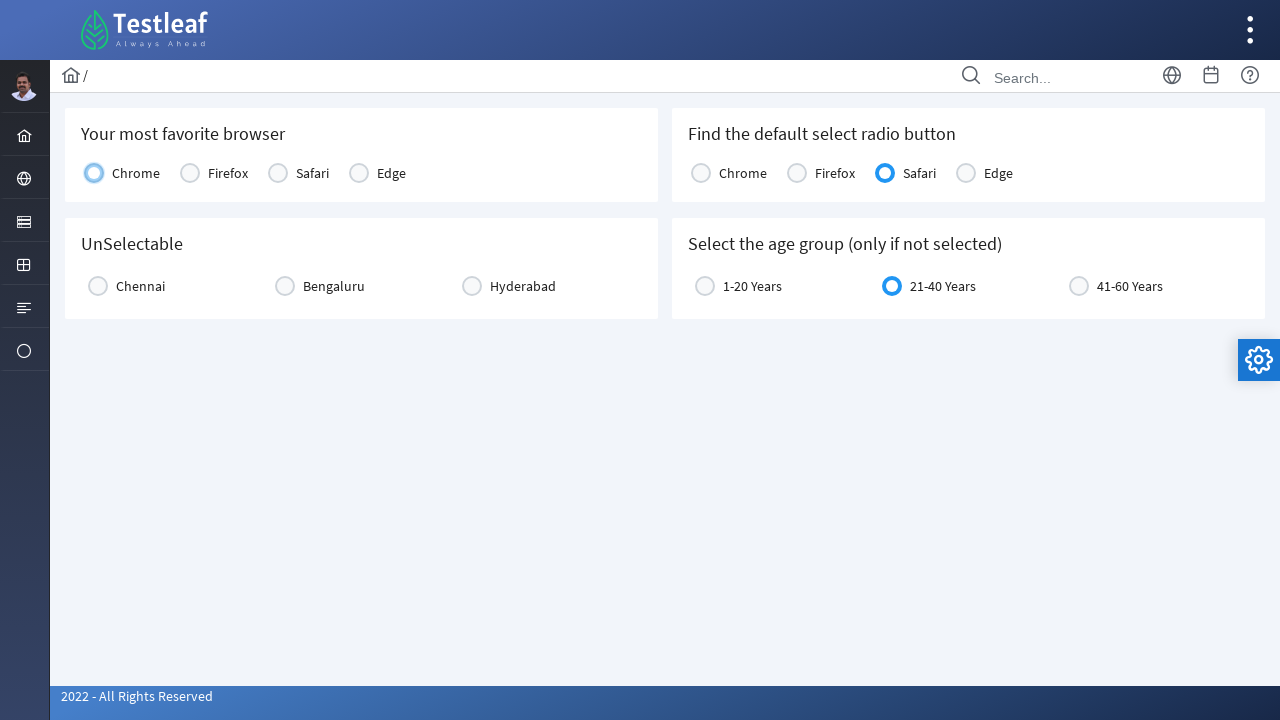

Verified Chrome radio button checked state
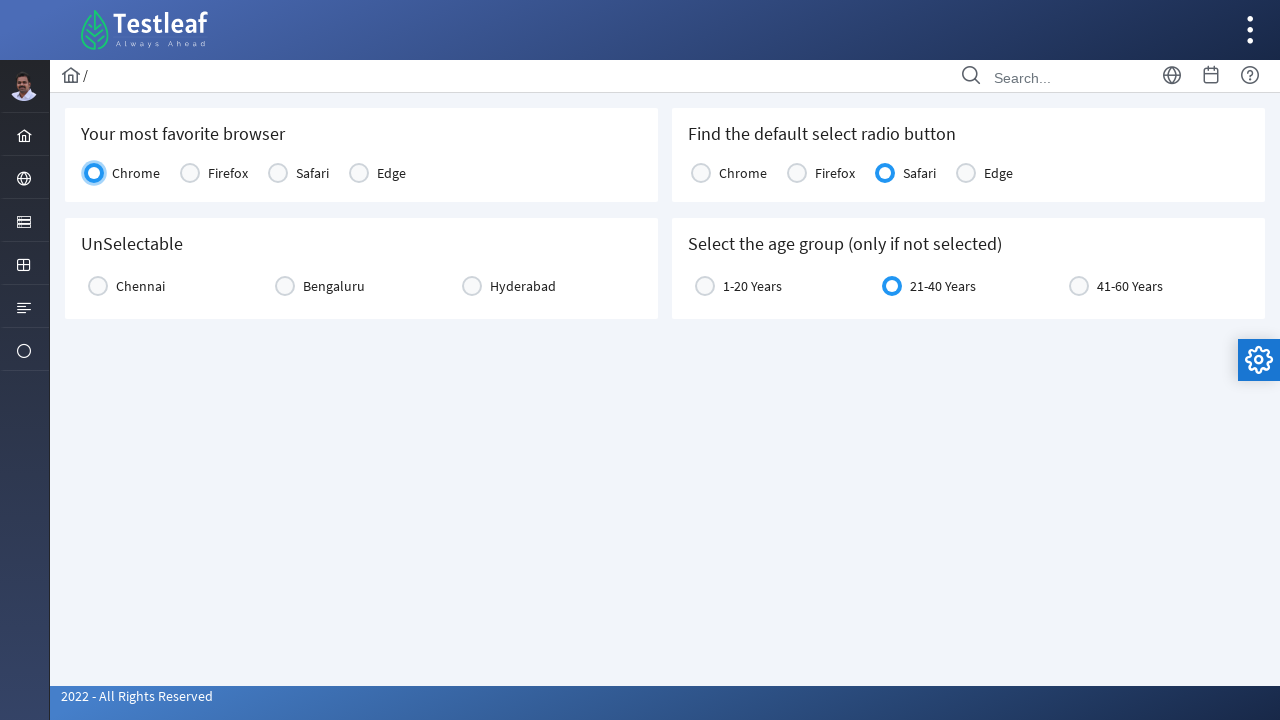

Checked if Safari radio button is enabled
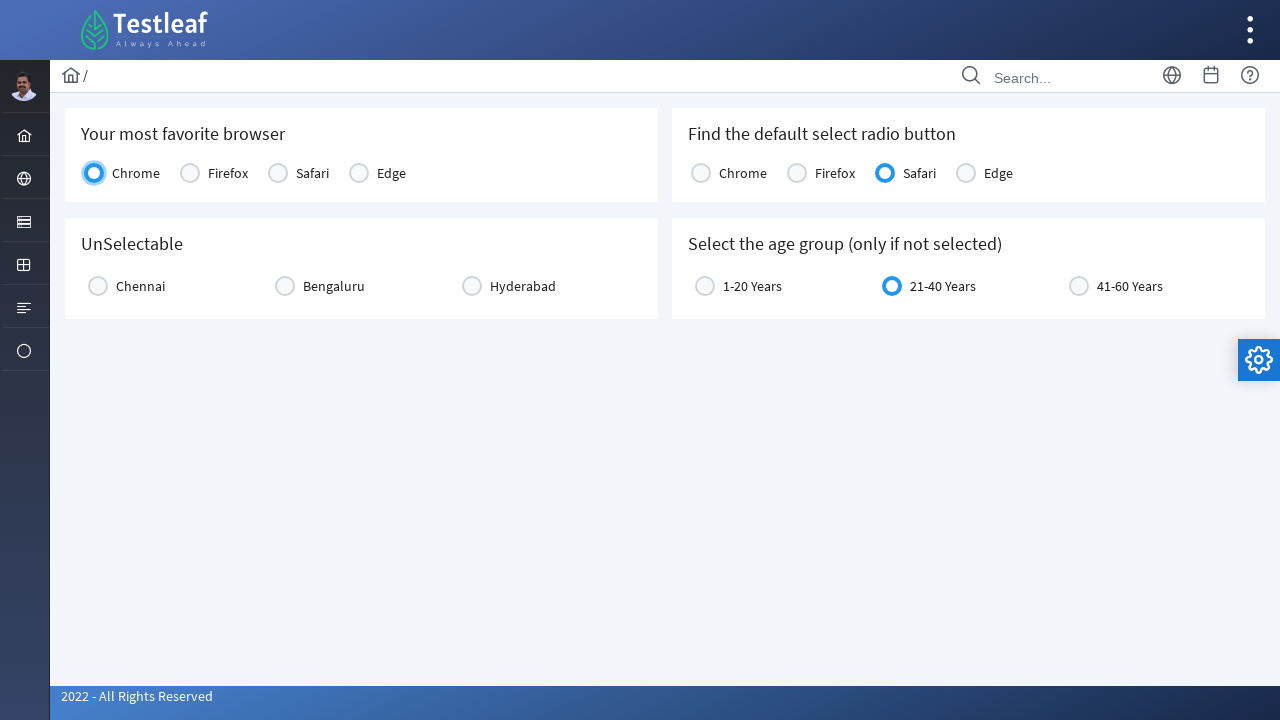

Retrieved Safari radio button text content
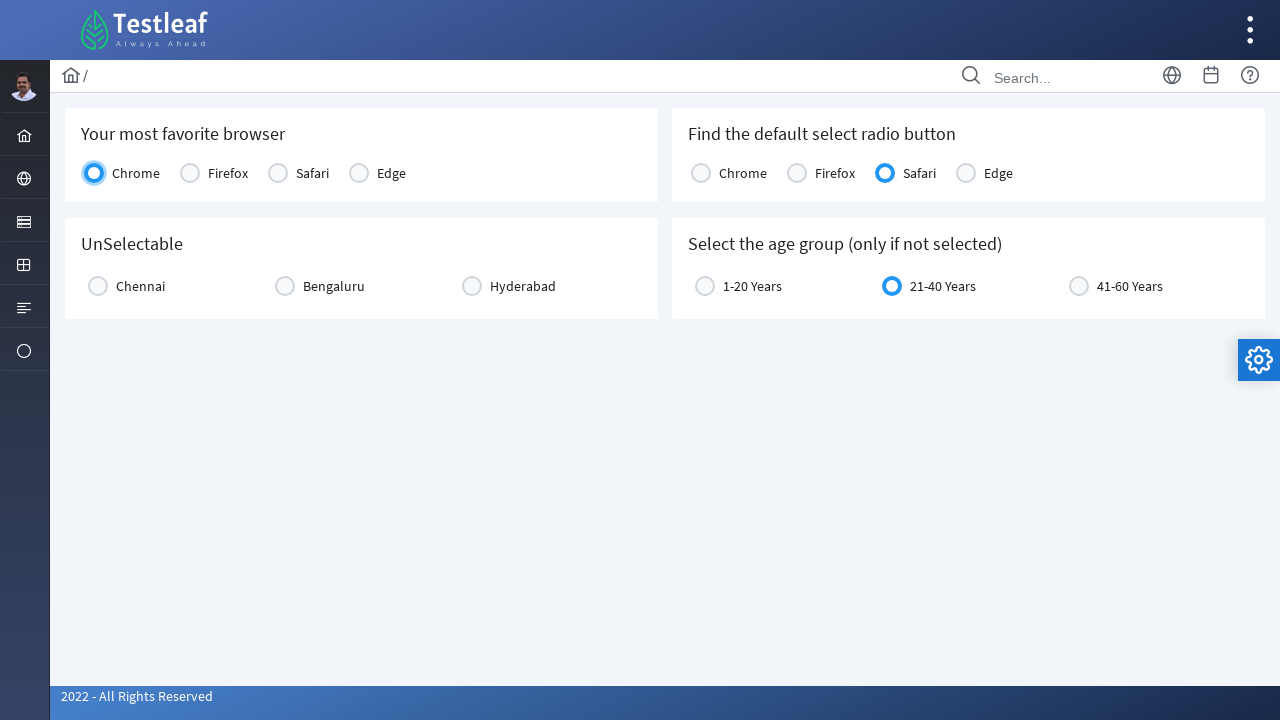

Checked if 21-40 Years radio button is selected
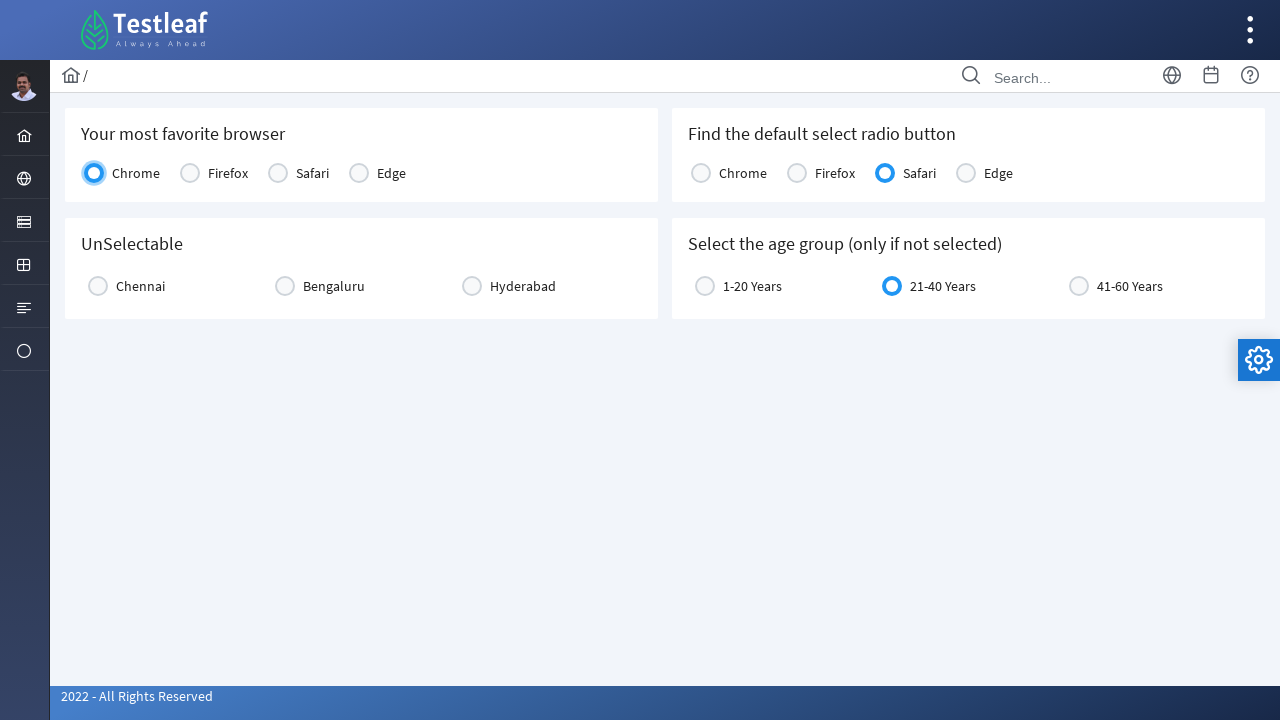

Retrieved 21-40 Years radio button text content
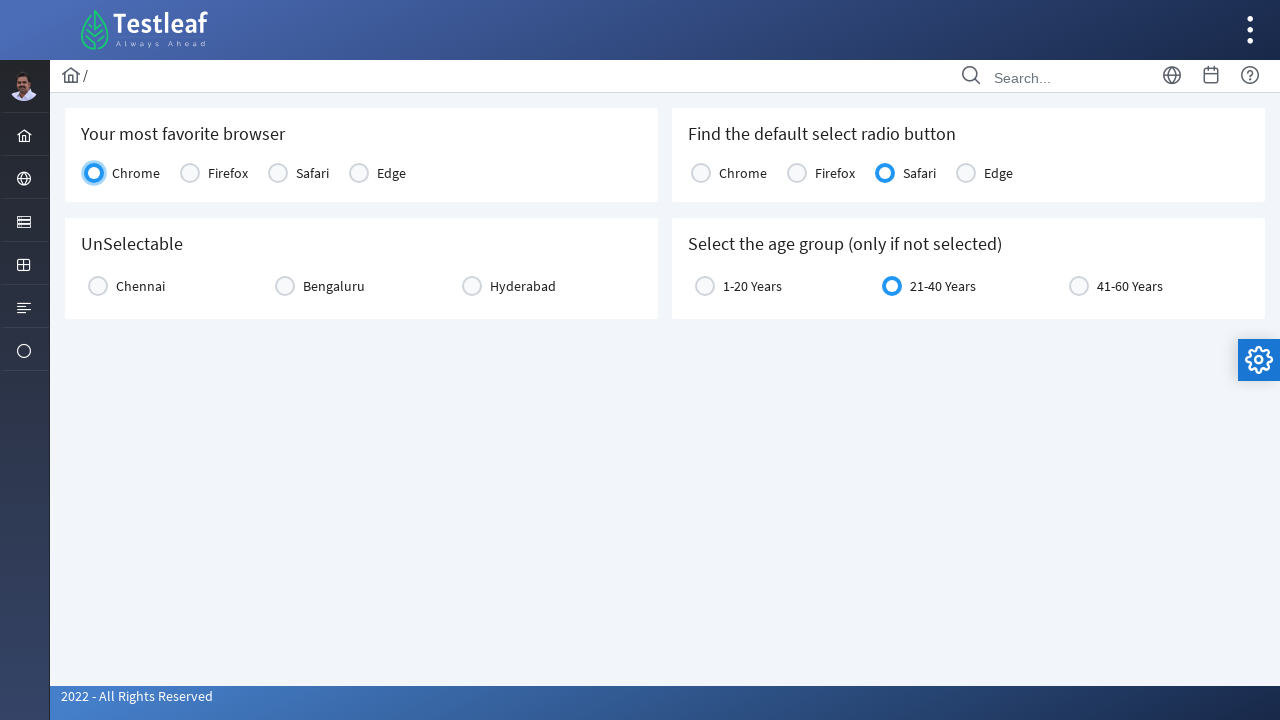

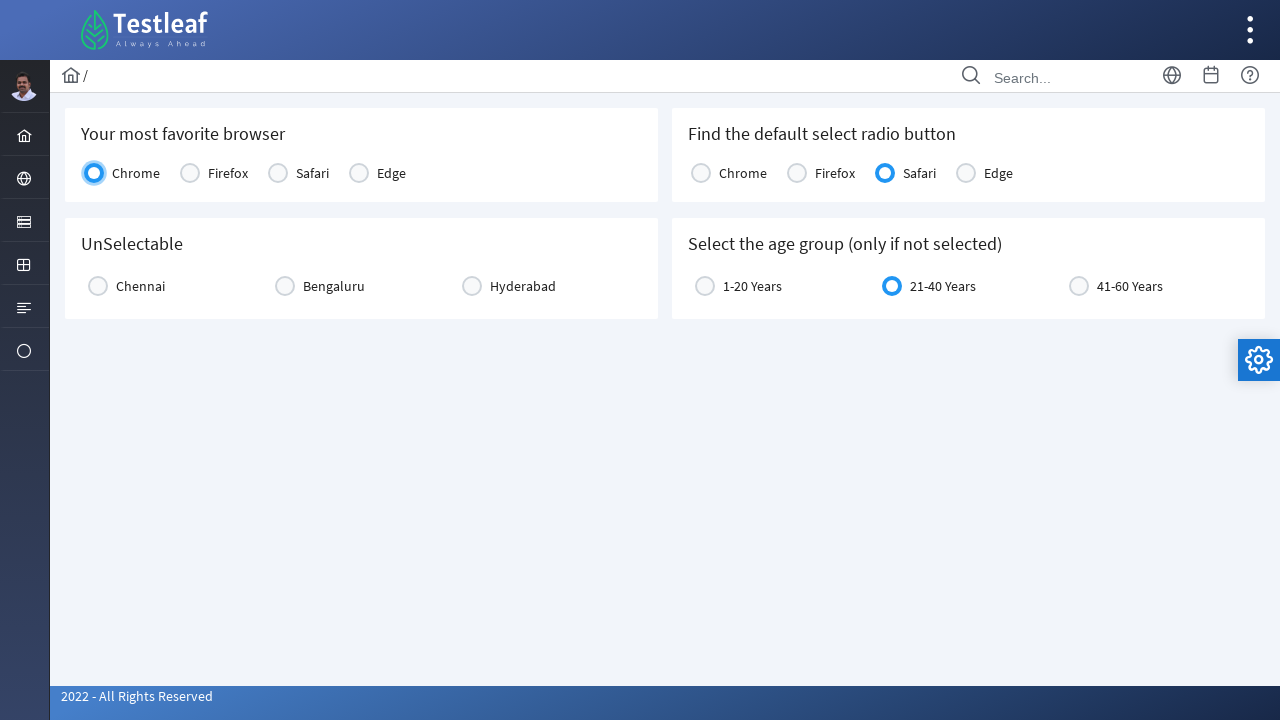